Tests browser navigation functionality including clicking a signup link, using back/forward navigation, filling a form field, and refreshing the page

Starting URL: https://dbank-qa.wedevx.co/bank/

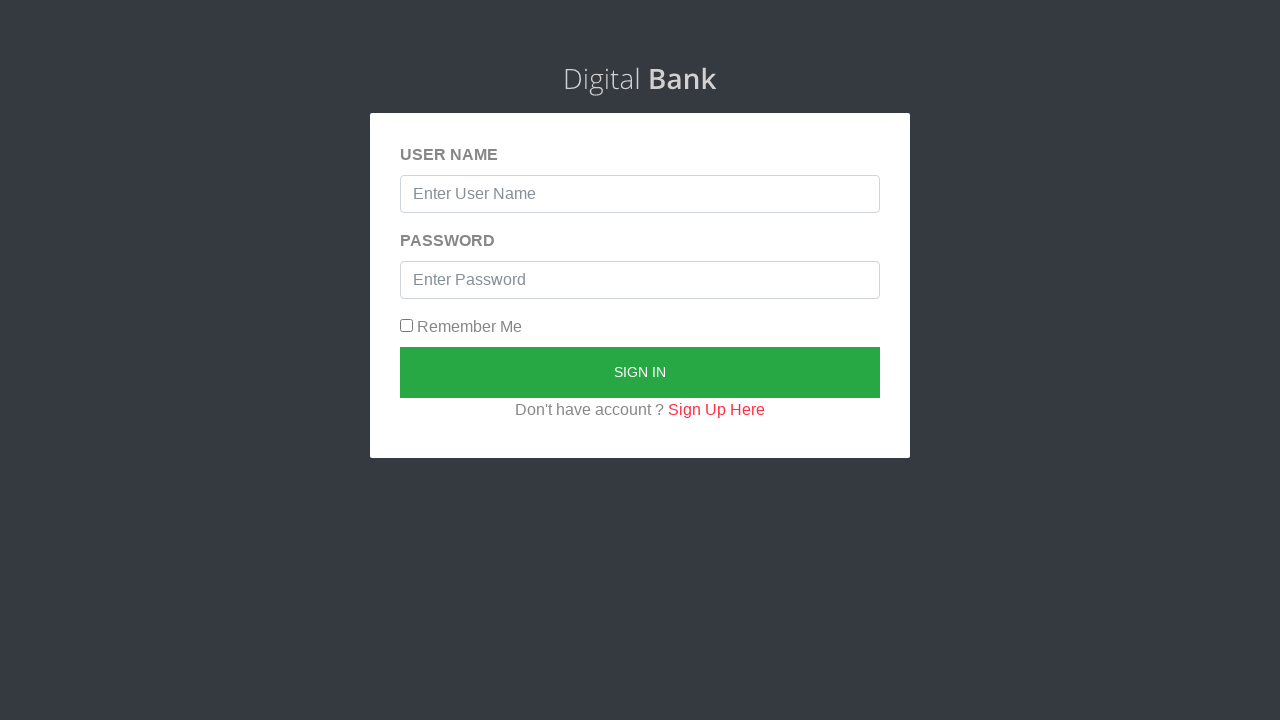

Clicked signup link at (716, 409) on xpath=//a[@href='/bank/signup']
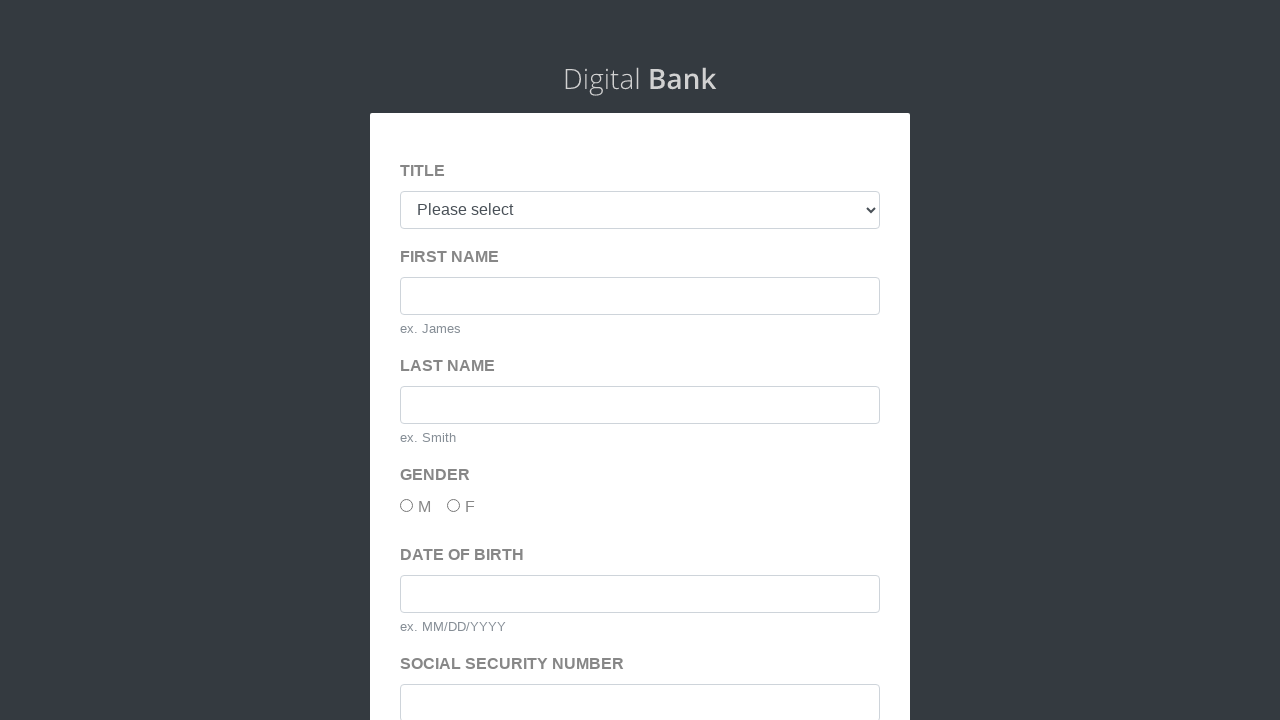

Navigated back to main page
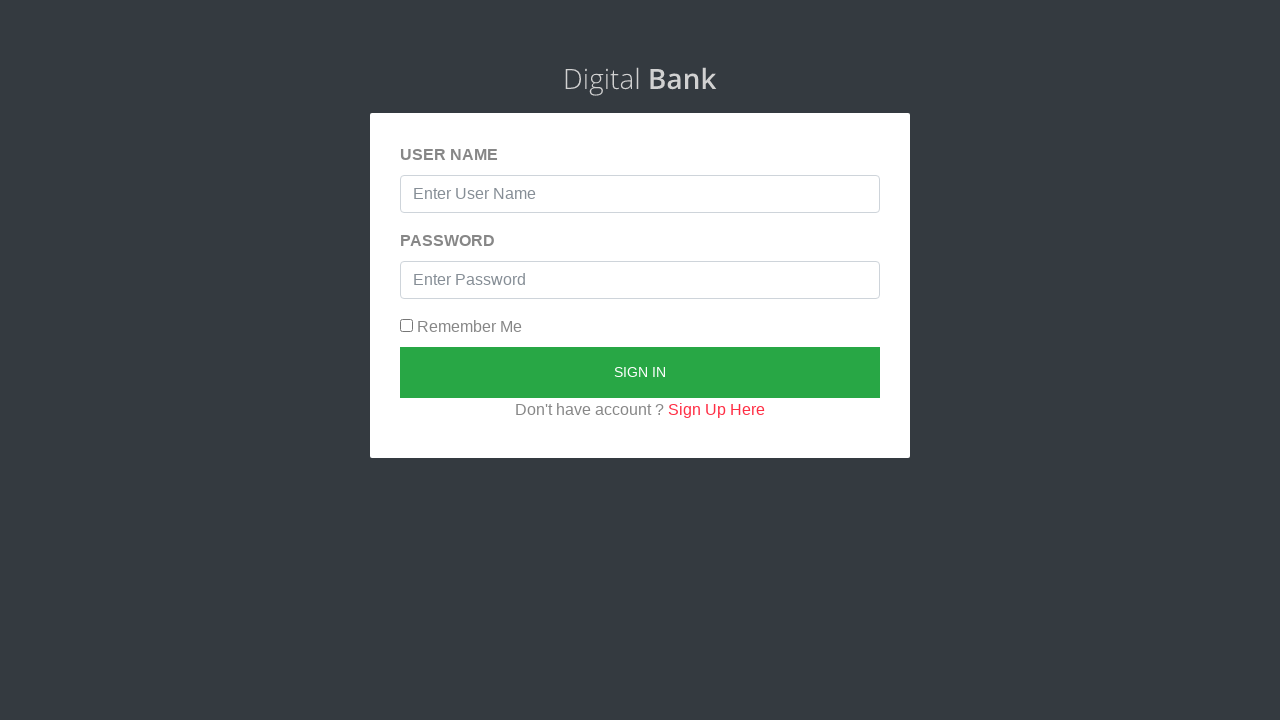

Navigated forward to signup page
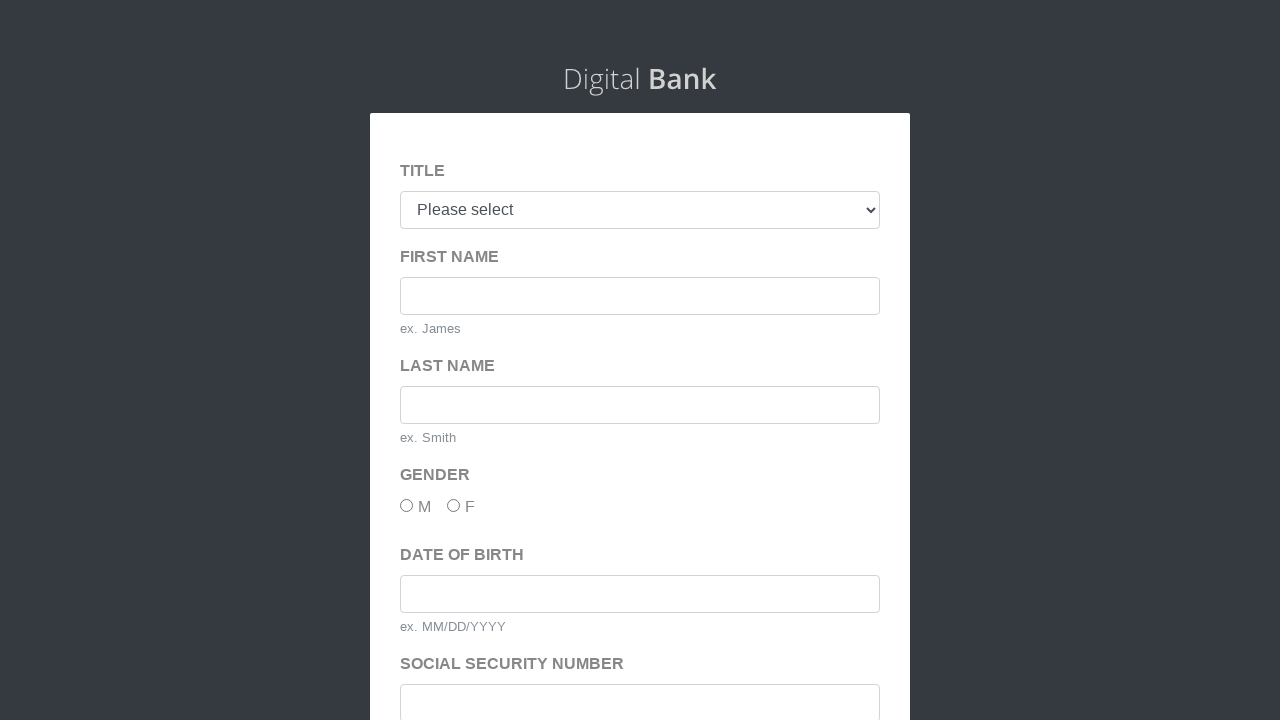

Filled firstName field with 'Elon Mask' on #firstName
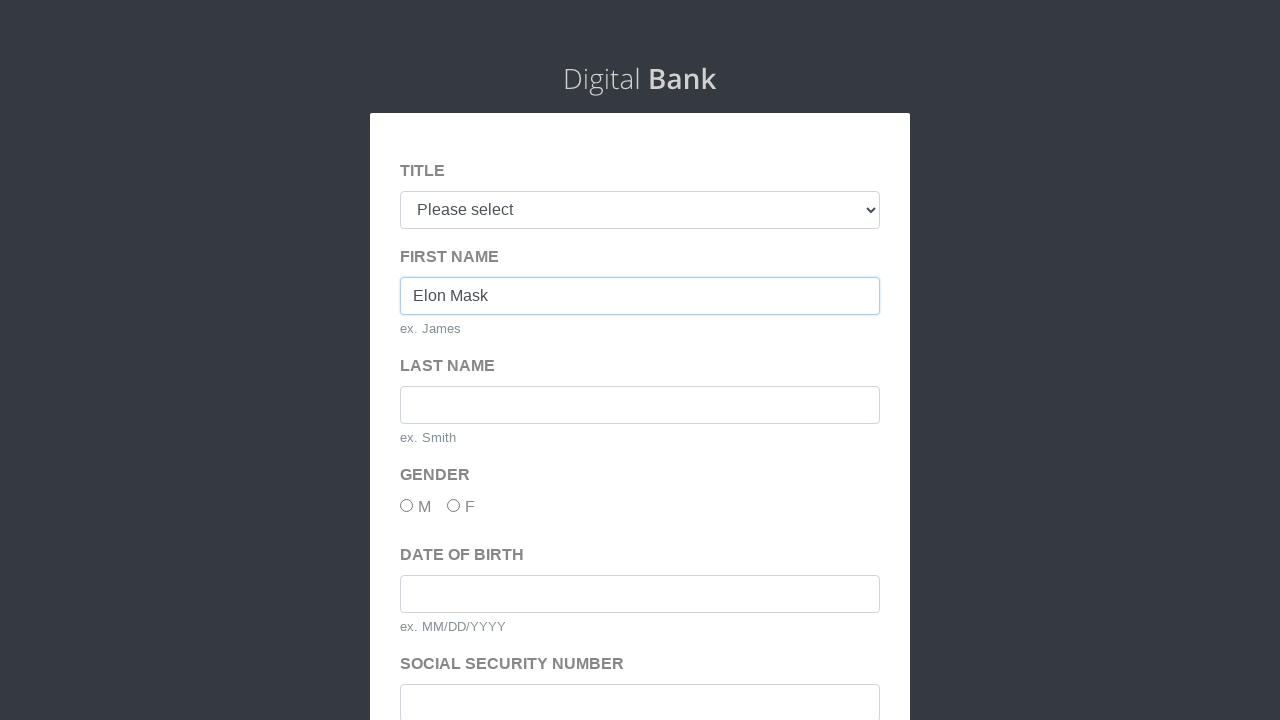

Navigated directly to https://dbank-qa.wedevx.co/bank/
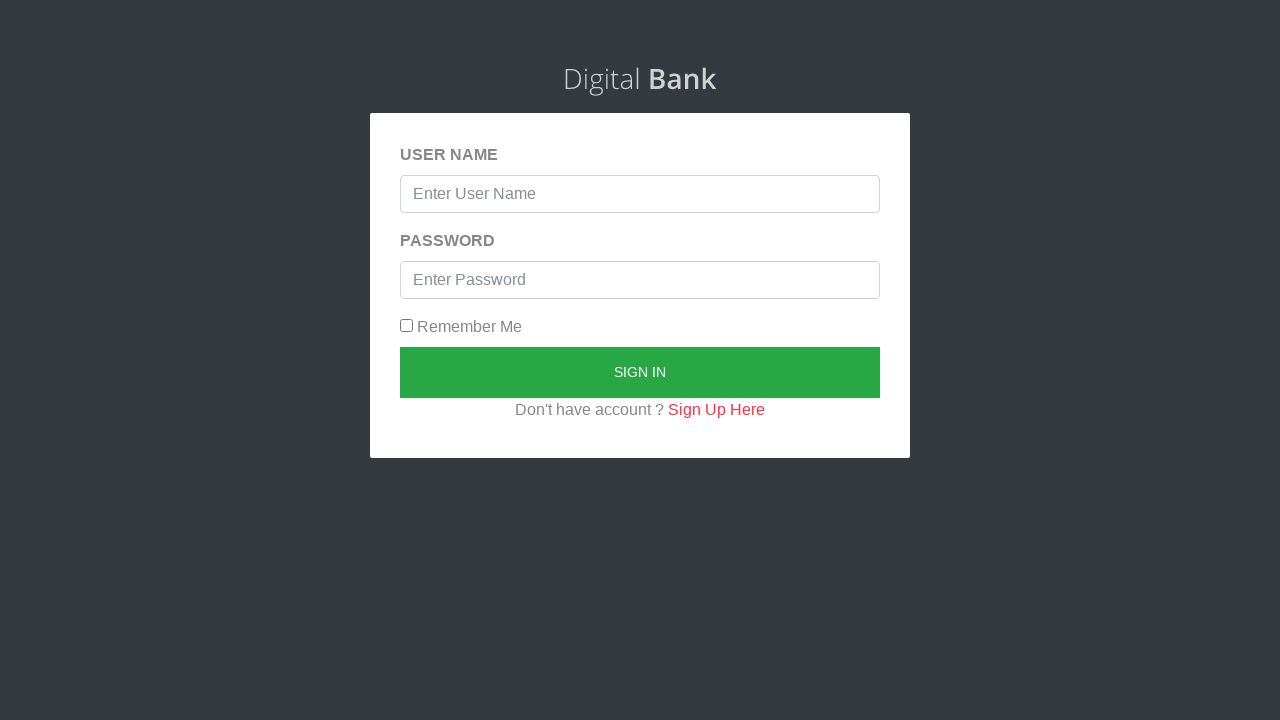

Refreshed the current page
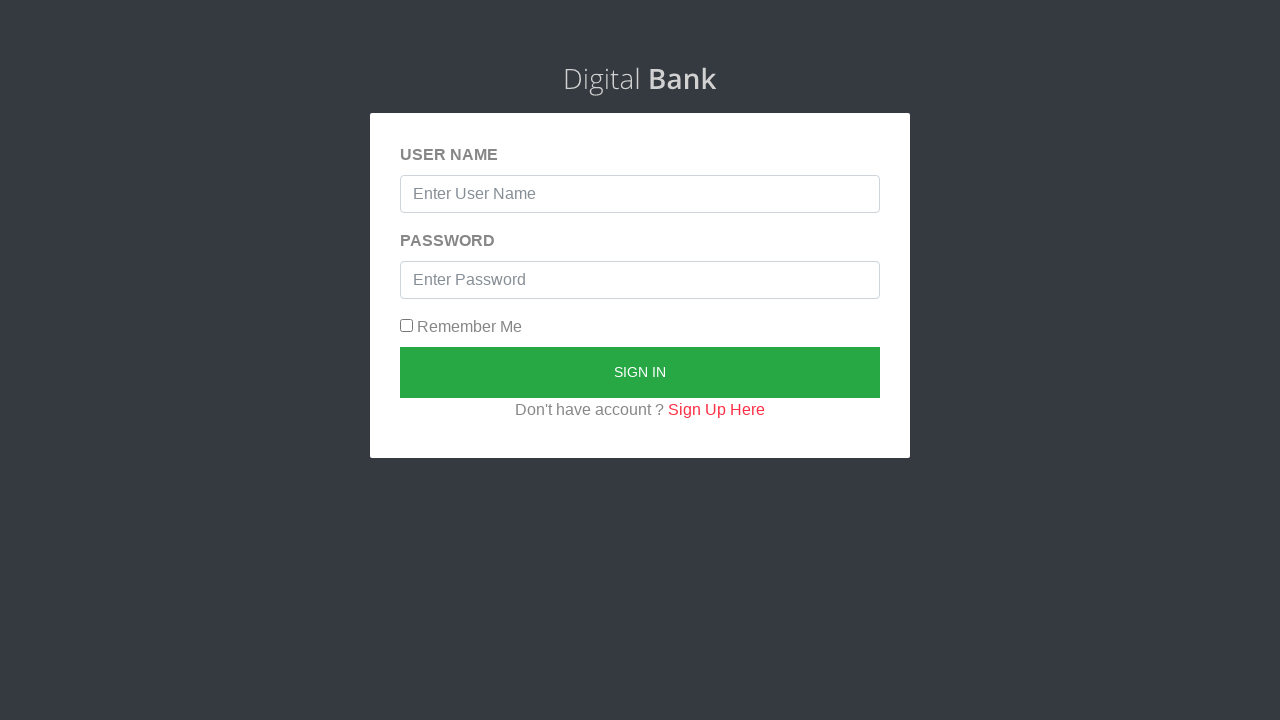

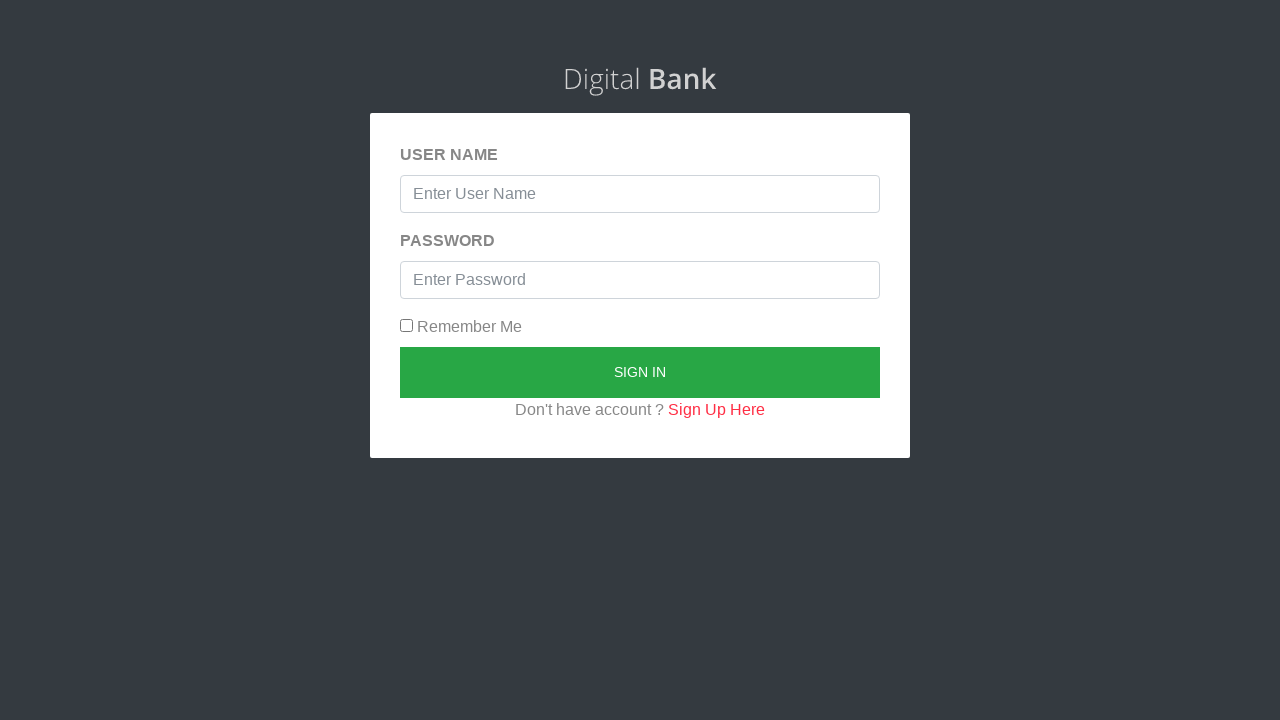